Tests navigation to the Test Cases page by clicking the Test Cases link from the homepage and verifying the URL changes correctly.

Starting URL: http://automationexercise.com

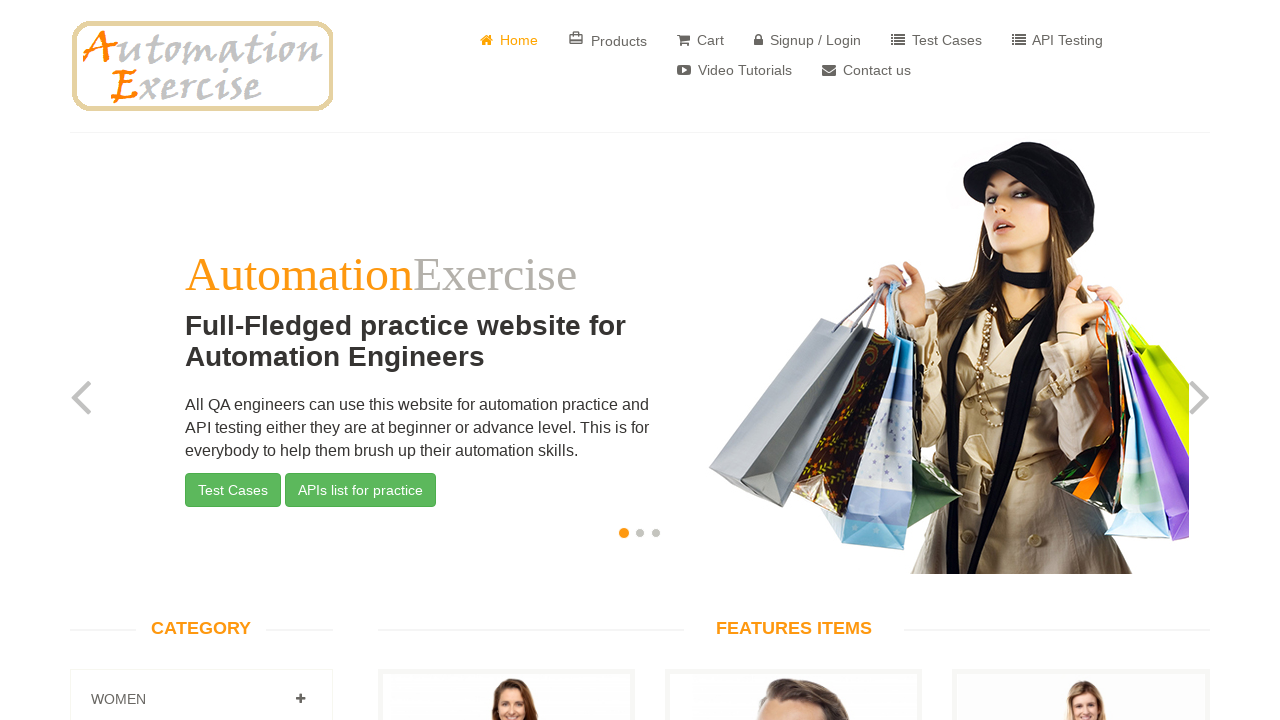

Homepage loaded and body element is visible
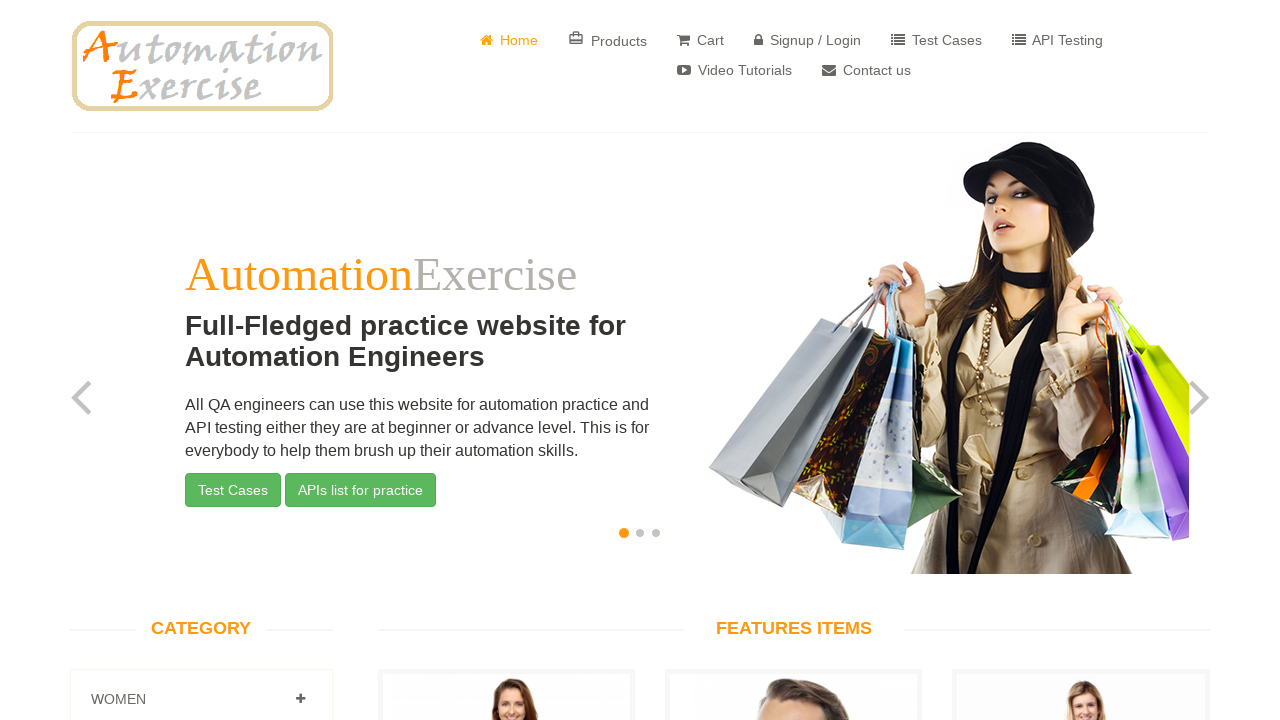

Clicked on 'Test Cases' link from homepage at (936, 40) on a:has-text('Test Cases')
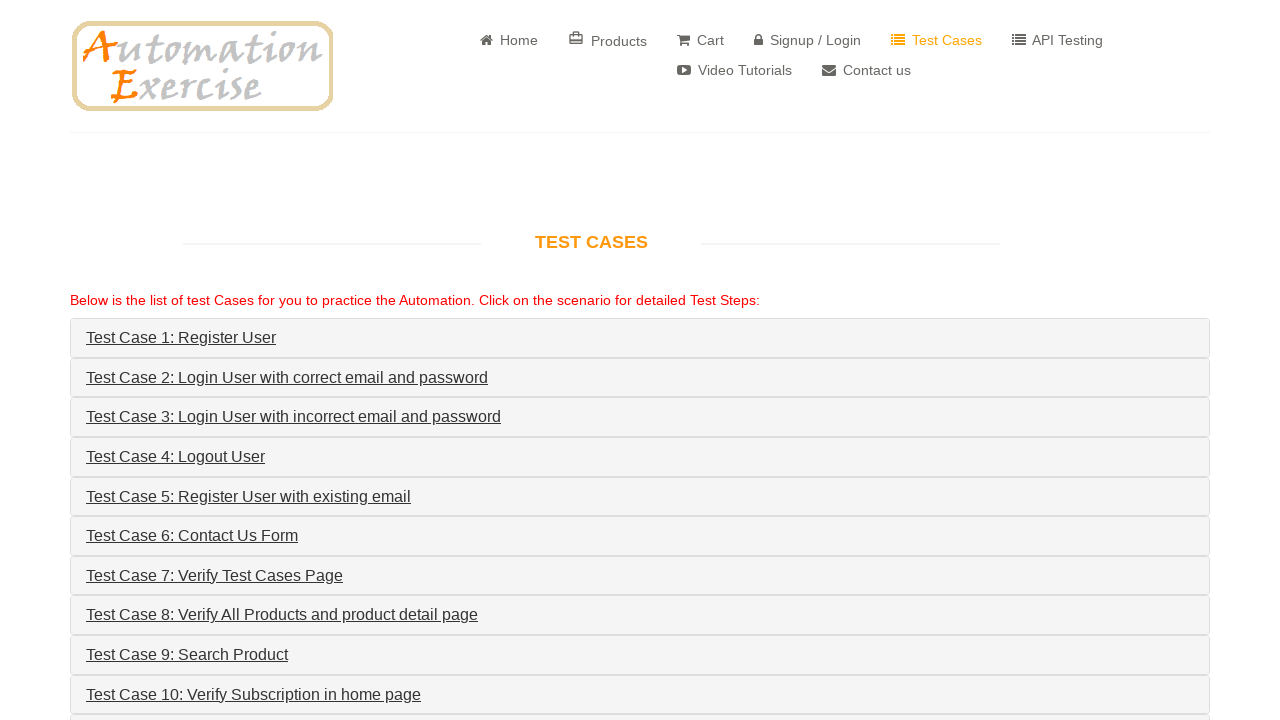

Successfully navigated to Test Cases page with correct URL
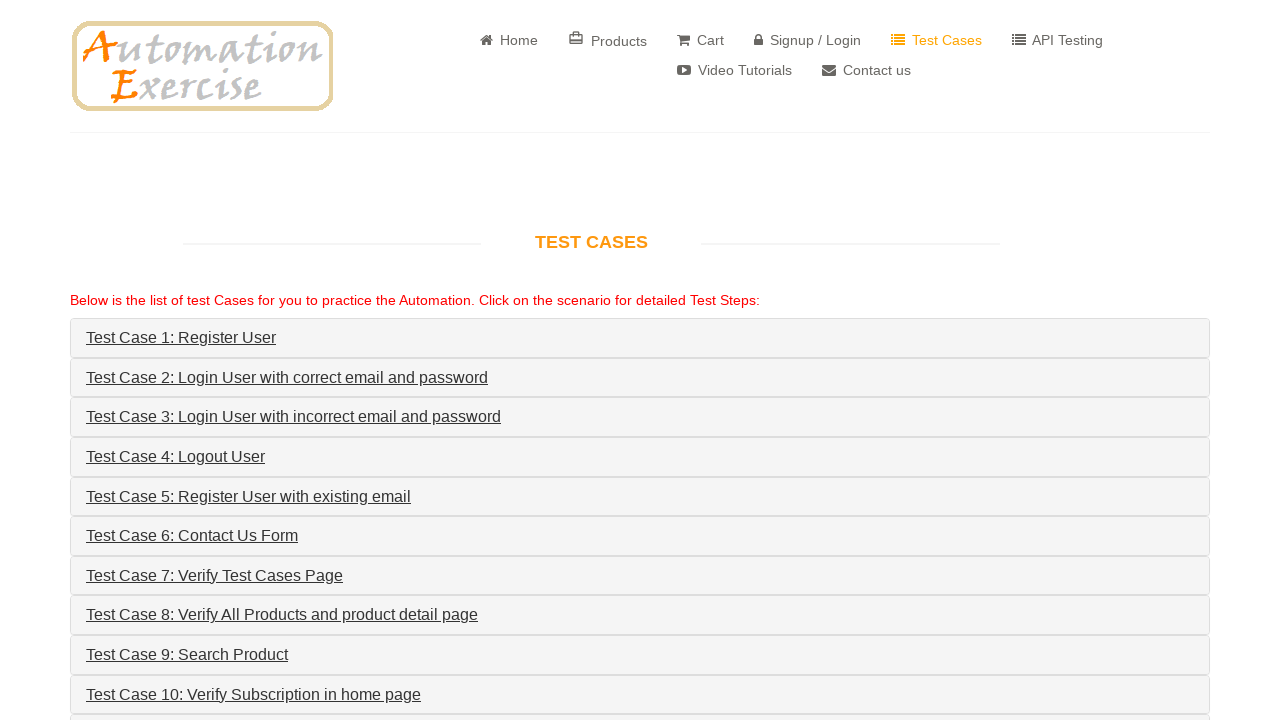

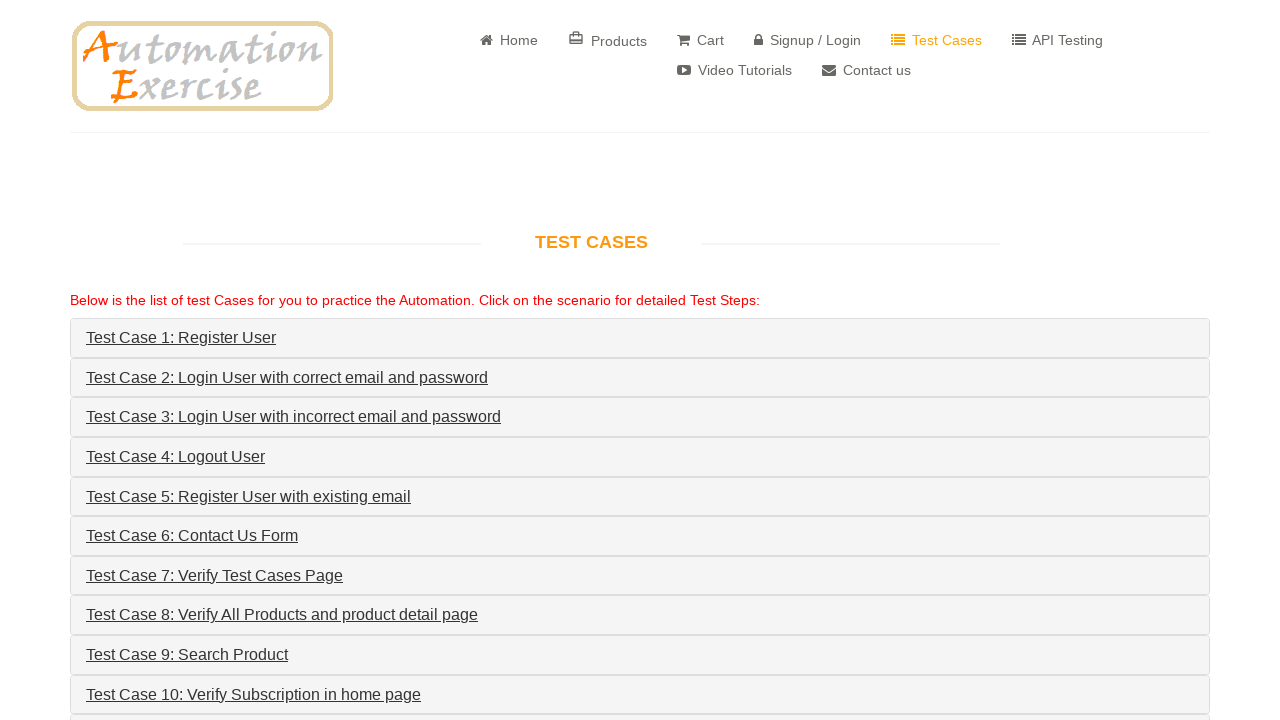